Tests JavaScript prompt alert functionality by clicking a button to trigger a prompt dialog, entering text into it, accepting the alert, and verifying the result text on the page.

Starting URL: https://demo.automationtesting.in/Alerts.html

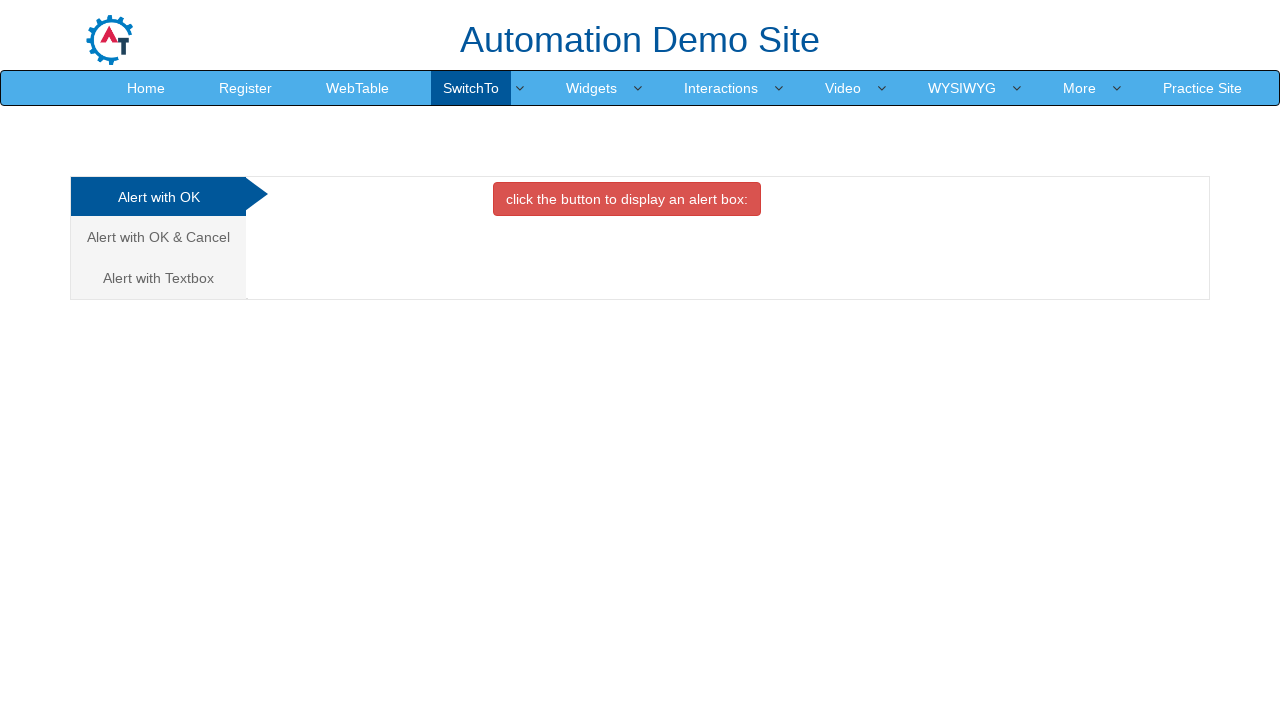

Clicked on the 'Alert with Textbox' tab at (158, 278) on xpath=//a[text()='Alert with Textbox ']
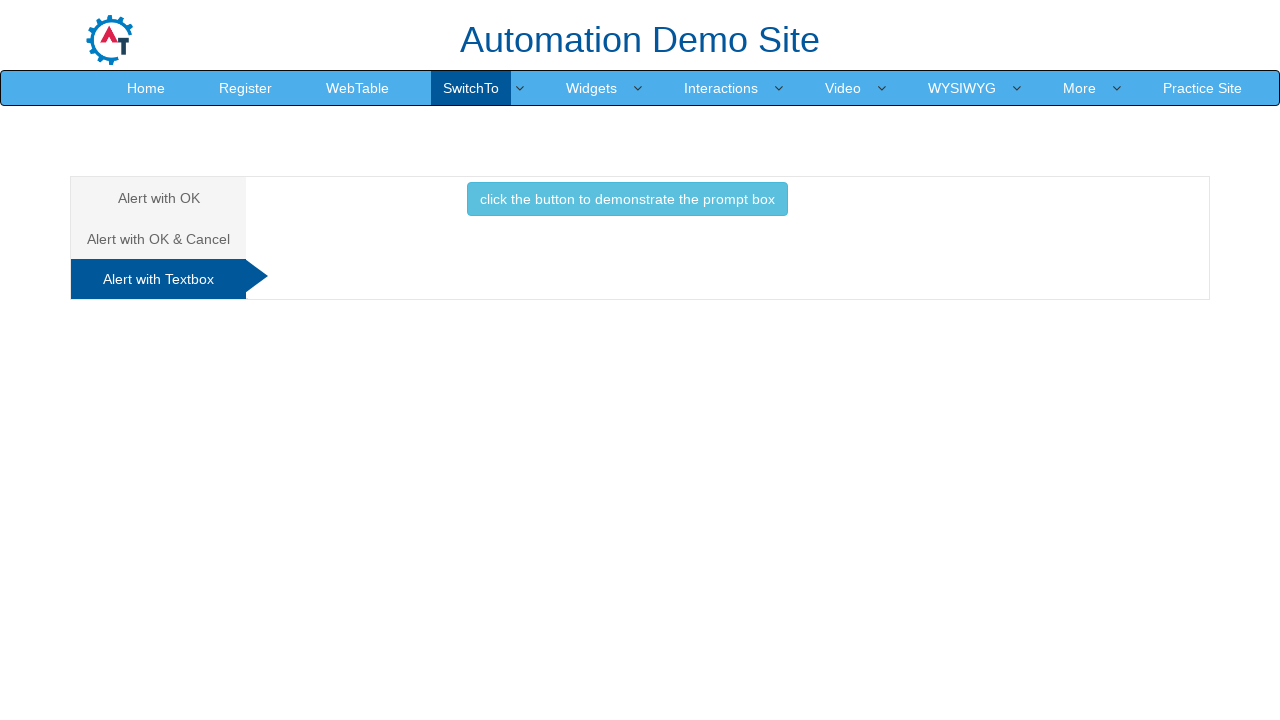

Waited for tab content to load
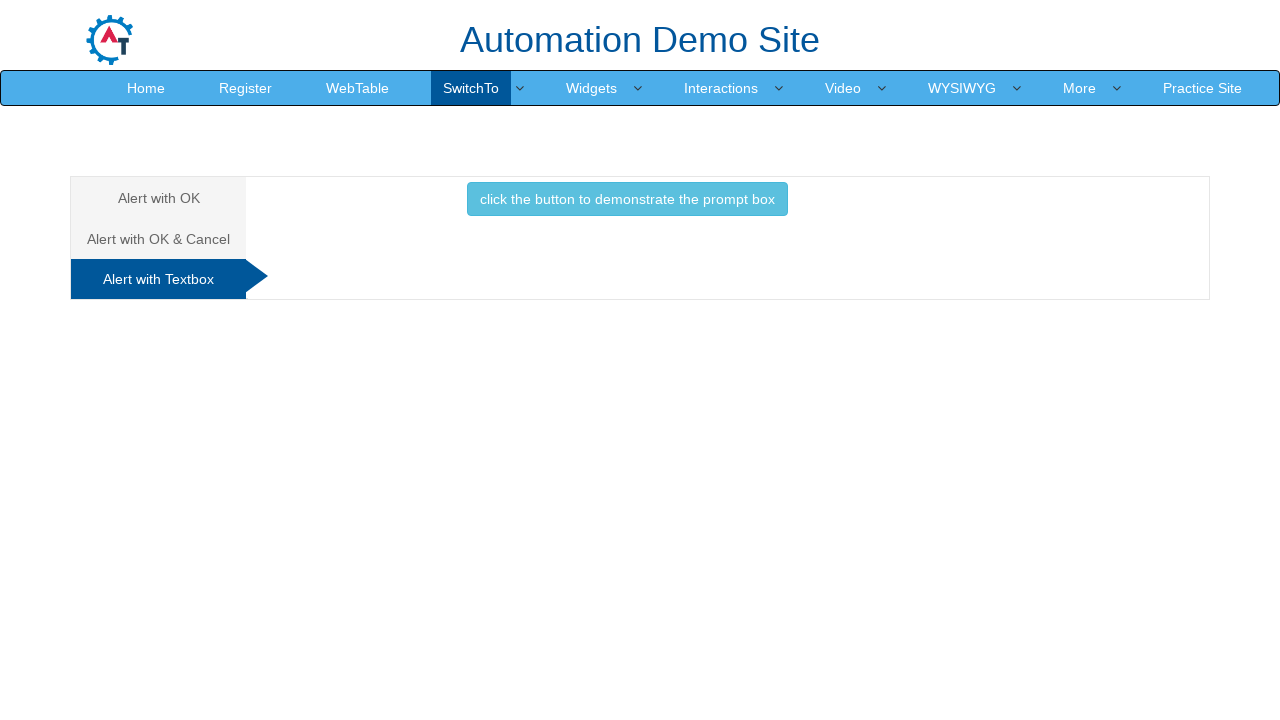

Set up dialog handler to accept prompt with text 'Hello world!'
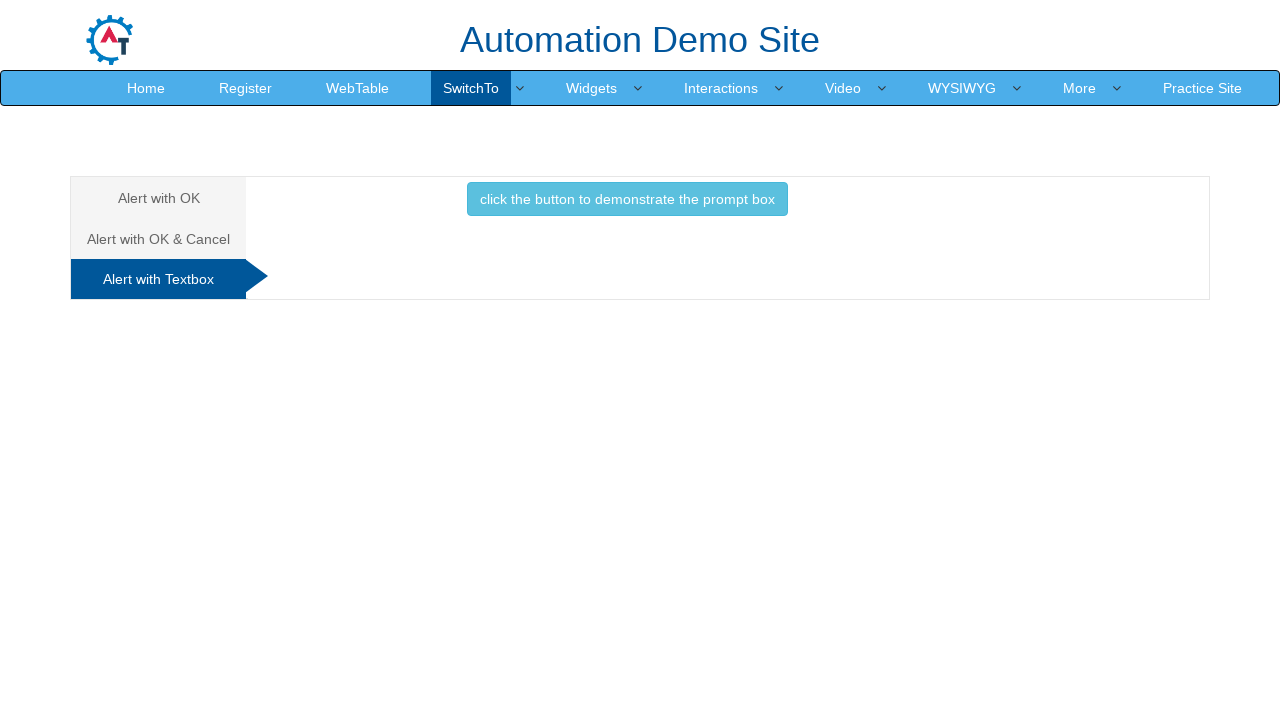

Clicked the button to trigger the prompt dialog at (627, 199) on xpath=//button[text()='click the button to demonstrate the prompt box ']
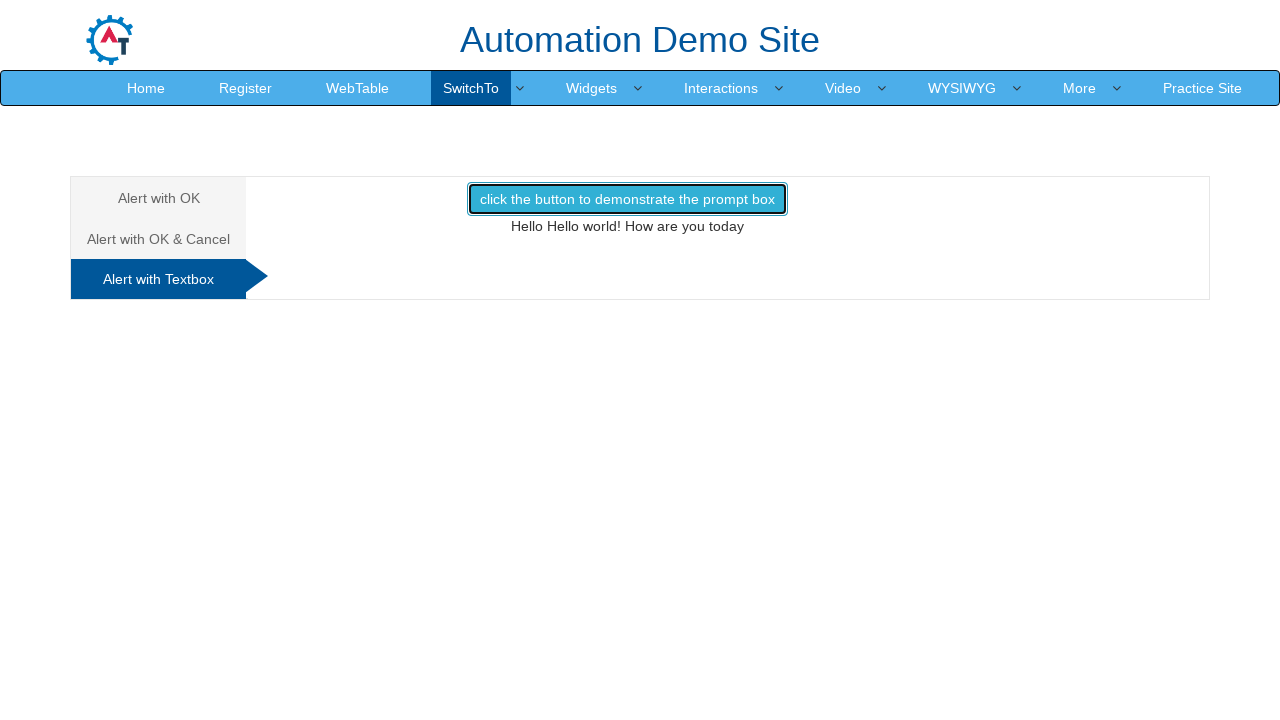

Waited for dialog to be handled and page to update
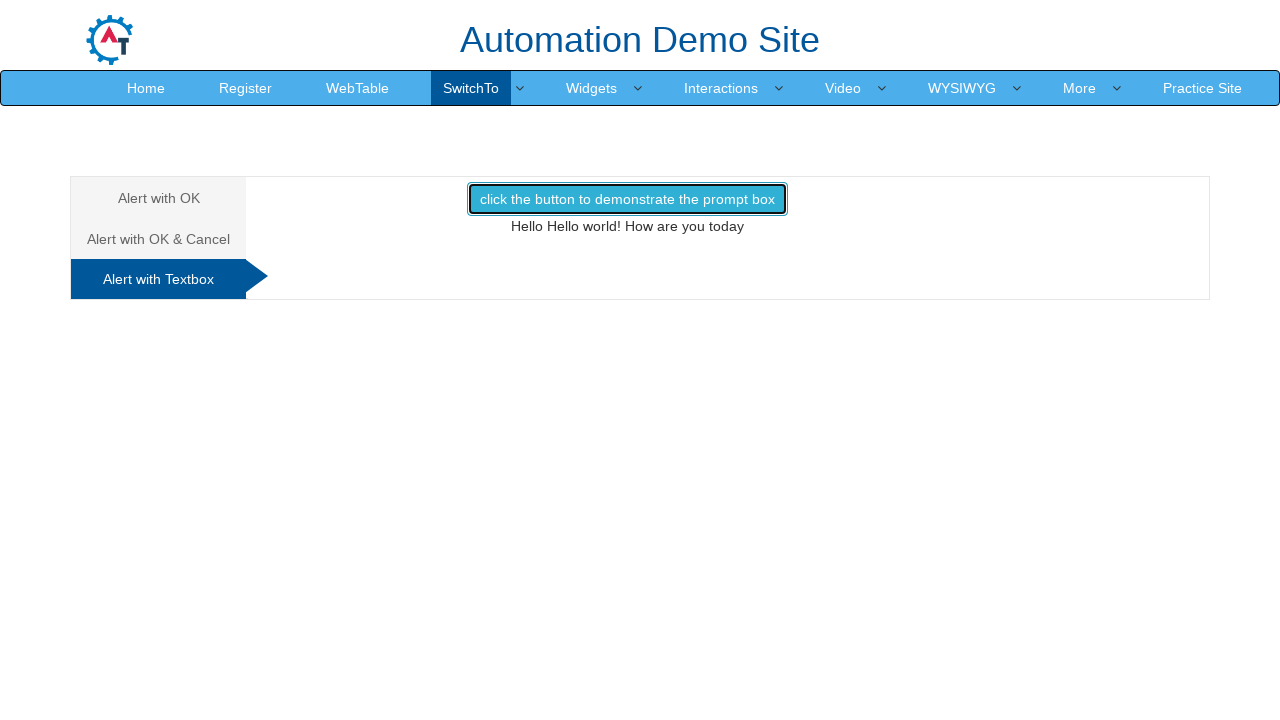

Verified that result text element #demo1 is present on the page
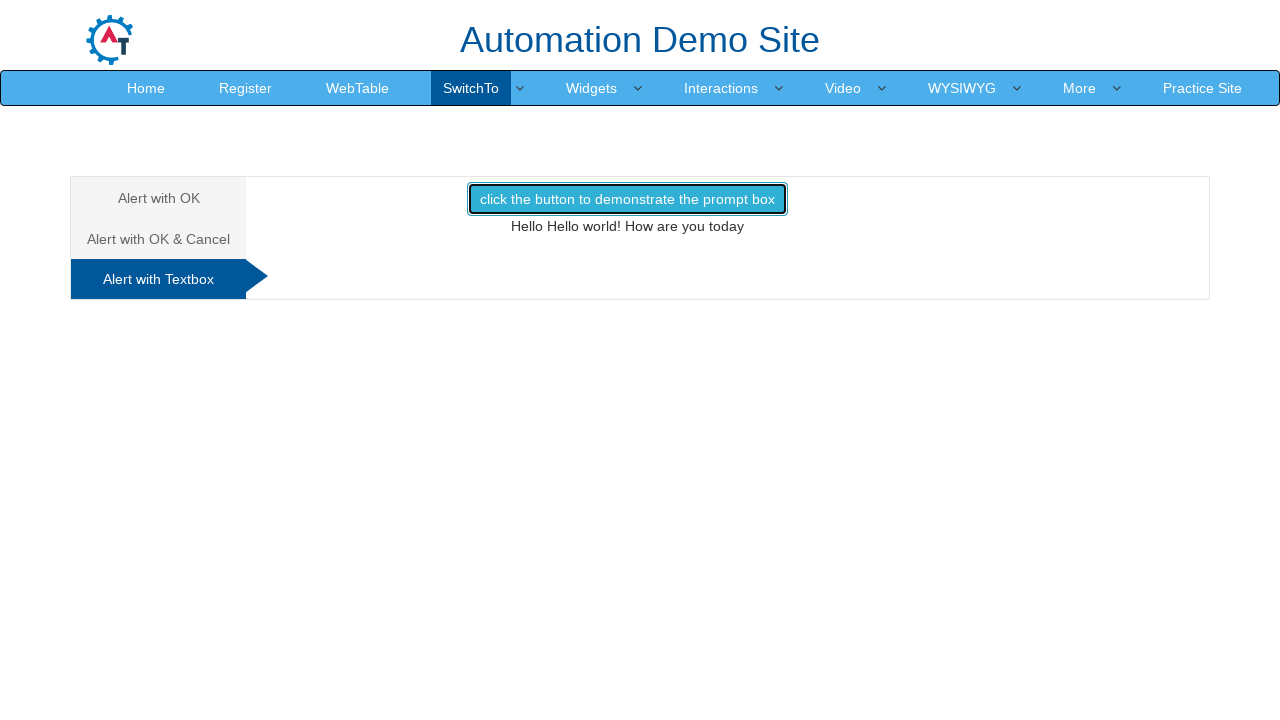

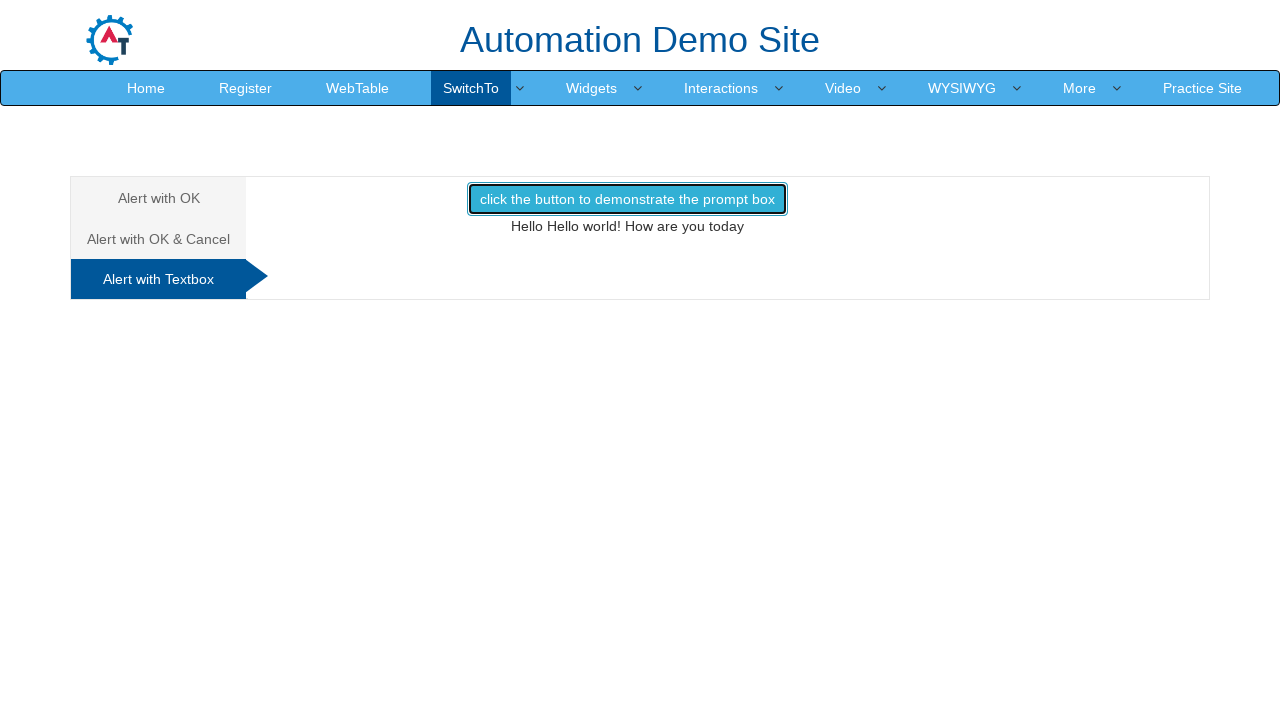